Tests browser tab management by opening multiple tabs (RealPython and Selenium websites) and switching between them using window handles

Starting URL: https://techstepacademy.com/training-ground

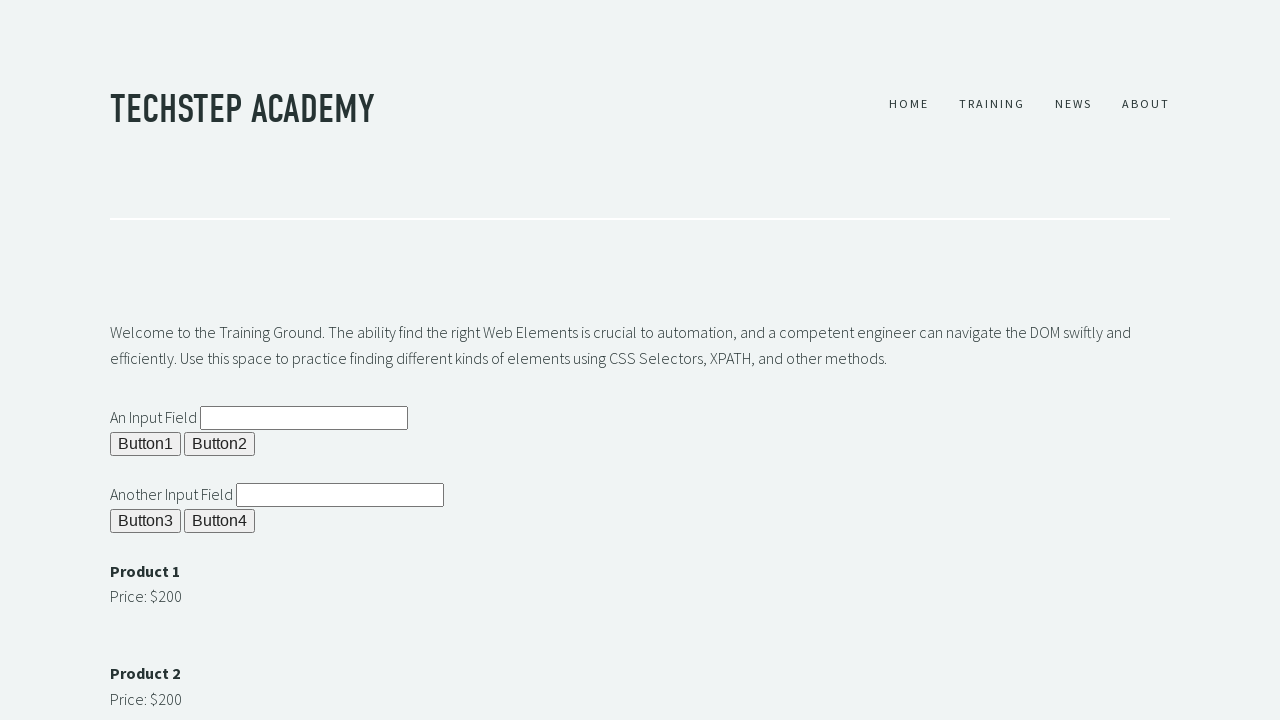

Opened new tab for RealPython
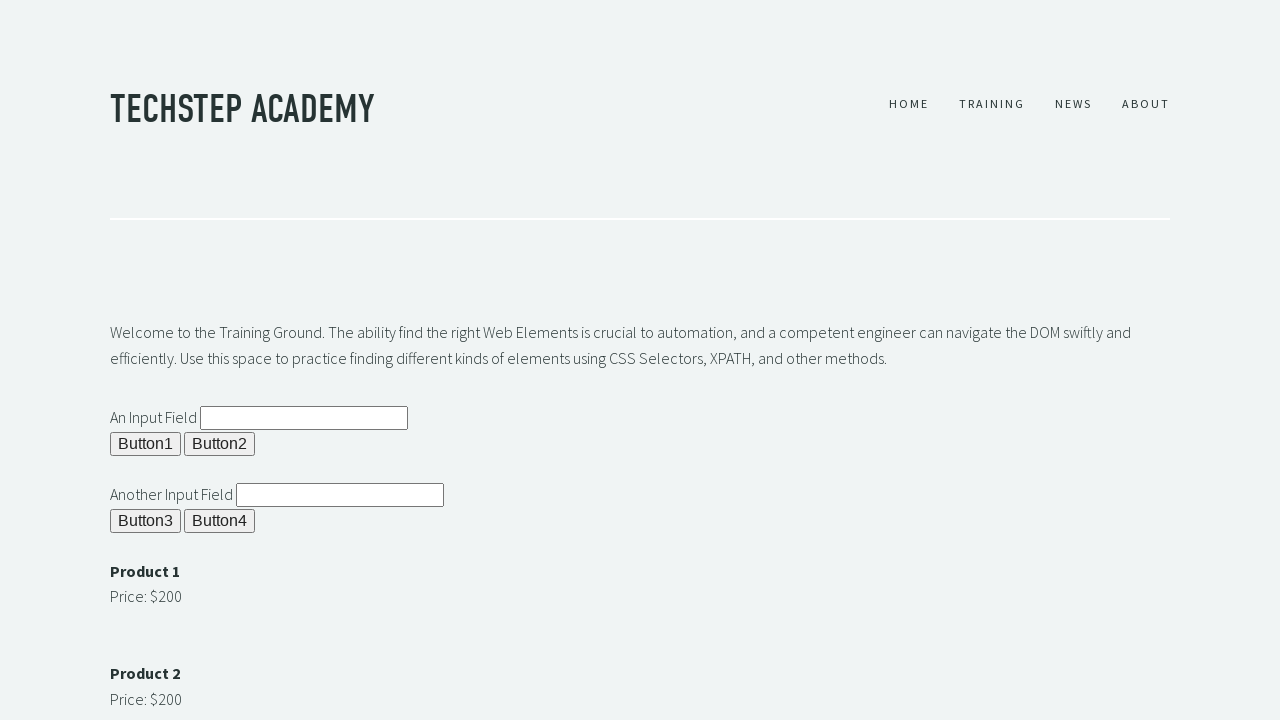

Navigated to RealPython website in new tab
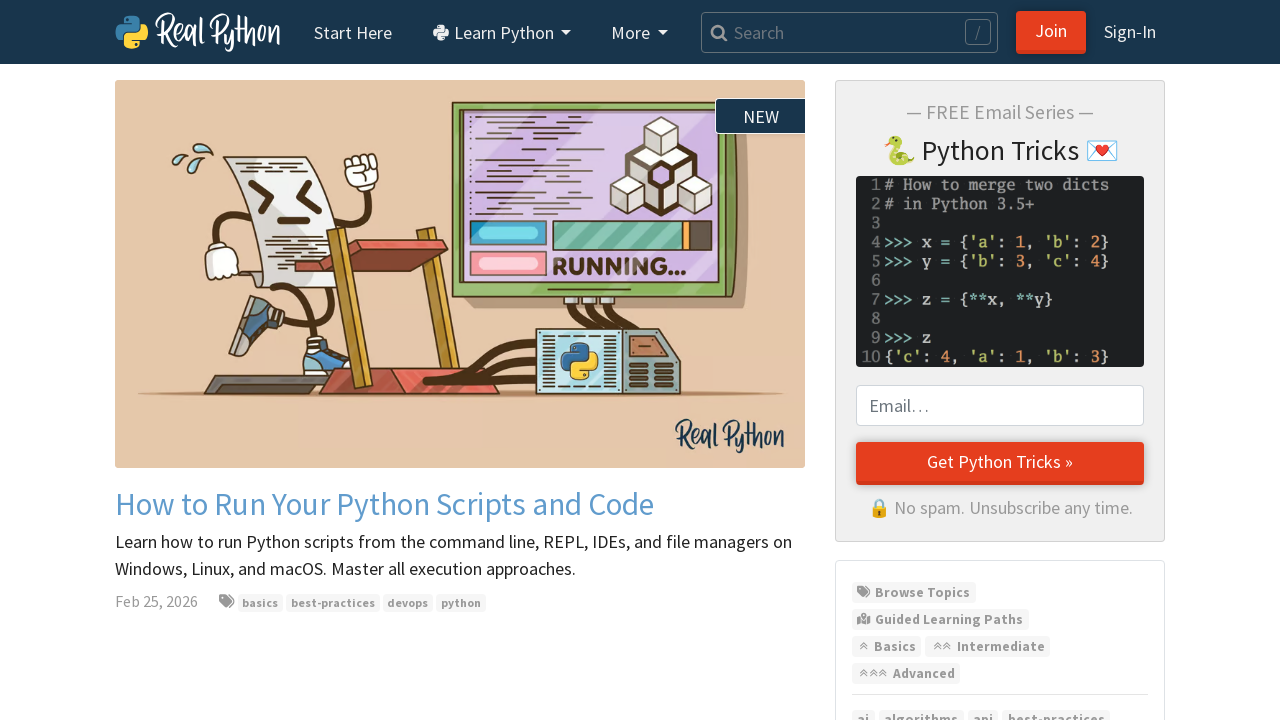

Opened new tab for Selenium
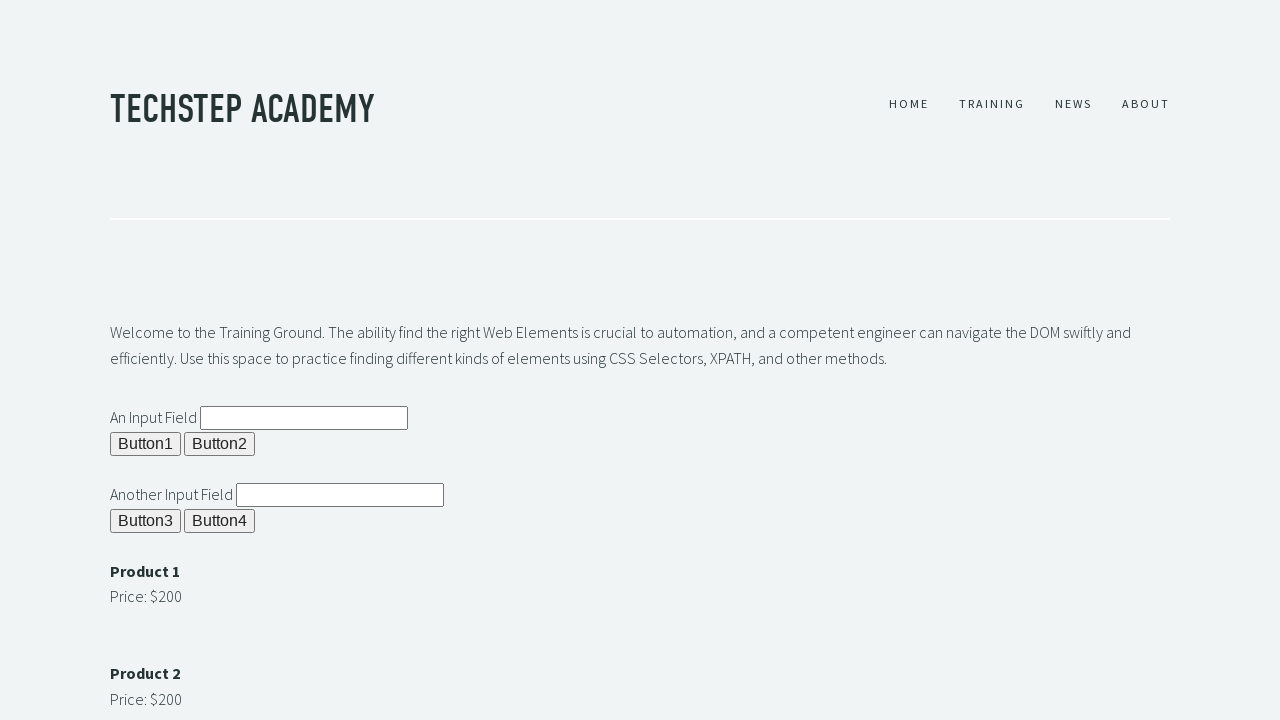

Navigated to Selenium website in new tab
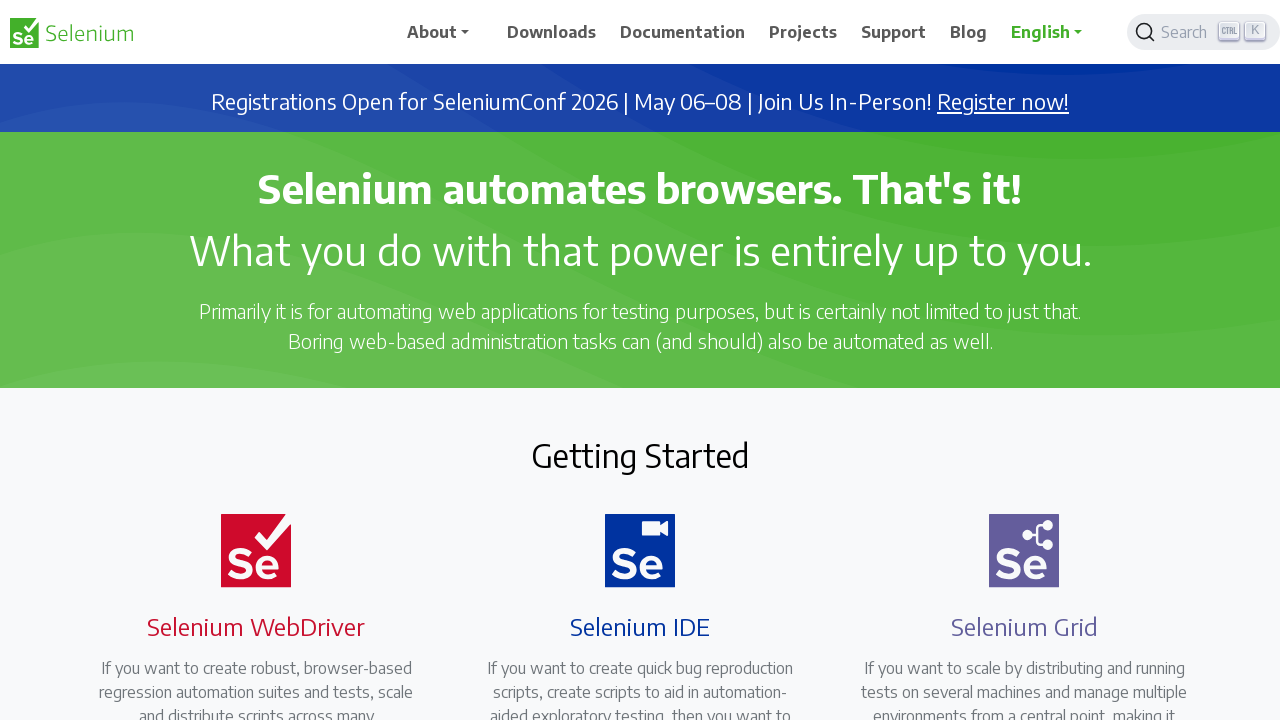

Retrieved all open tabs, total tabs open: 3
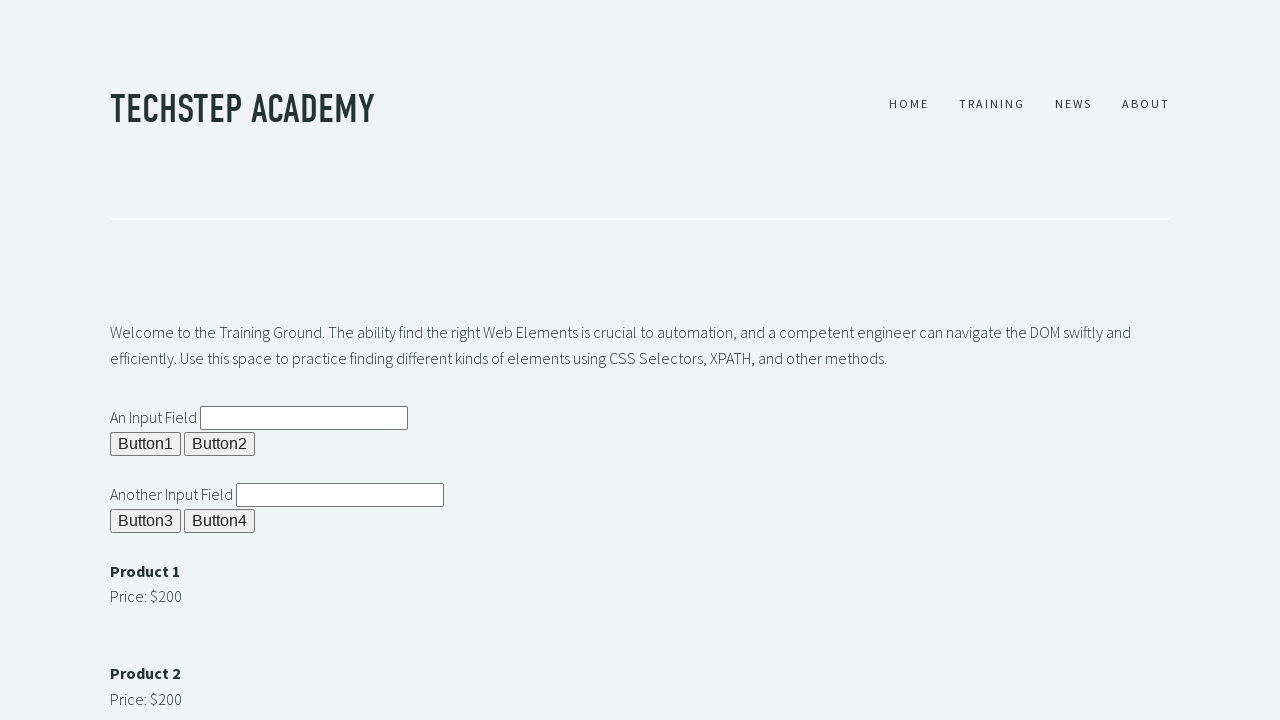

Switched back to original TechStep Academy tab
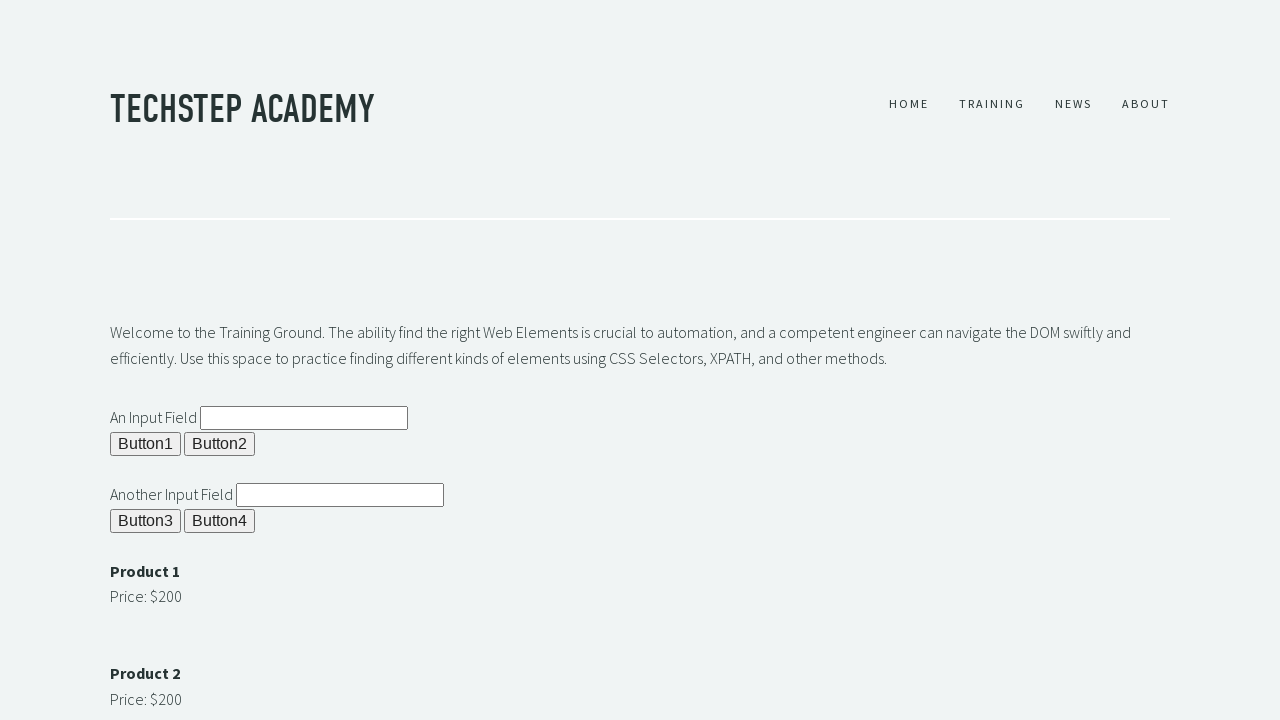

Waited for original page to reach domcontentloaded state
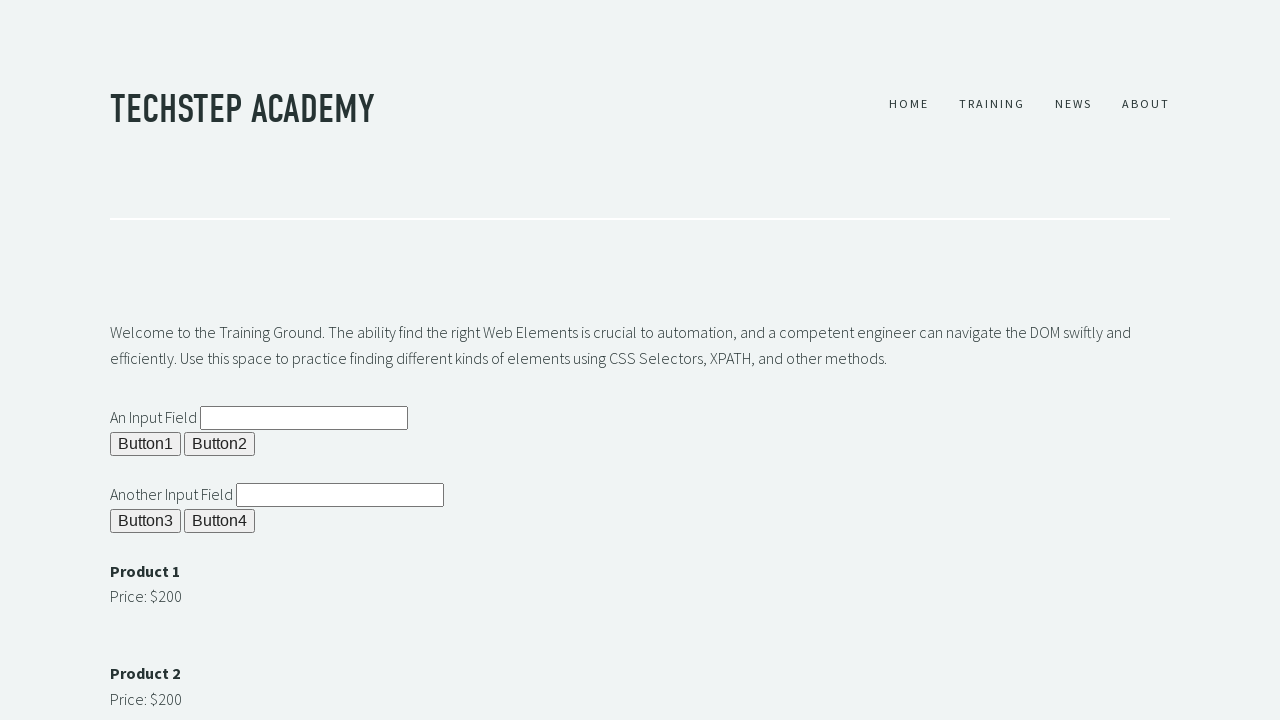

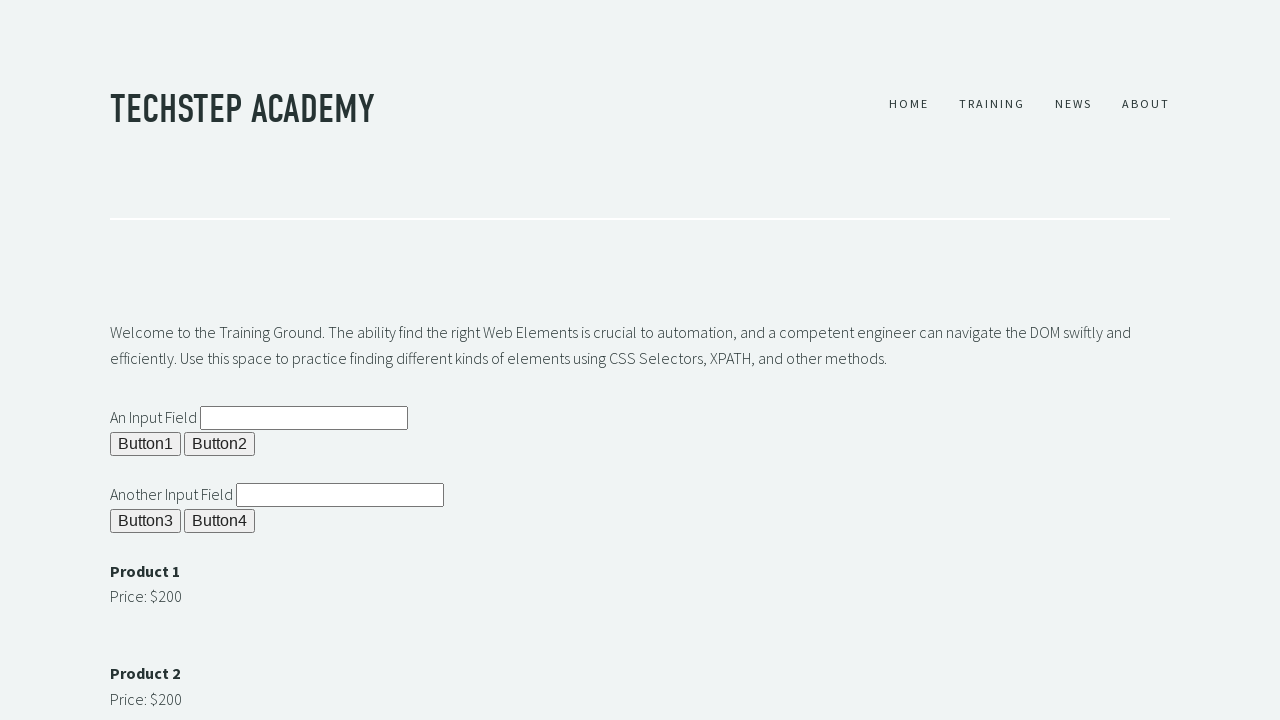